Navigates to a Worldometers geography page and performs multiple scroll operations to different positions on the page

Starting URL: https://www.worldometers.info/geography/how-many-countries-are-there-in-the-world/

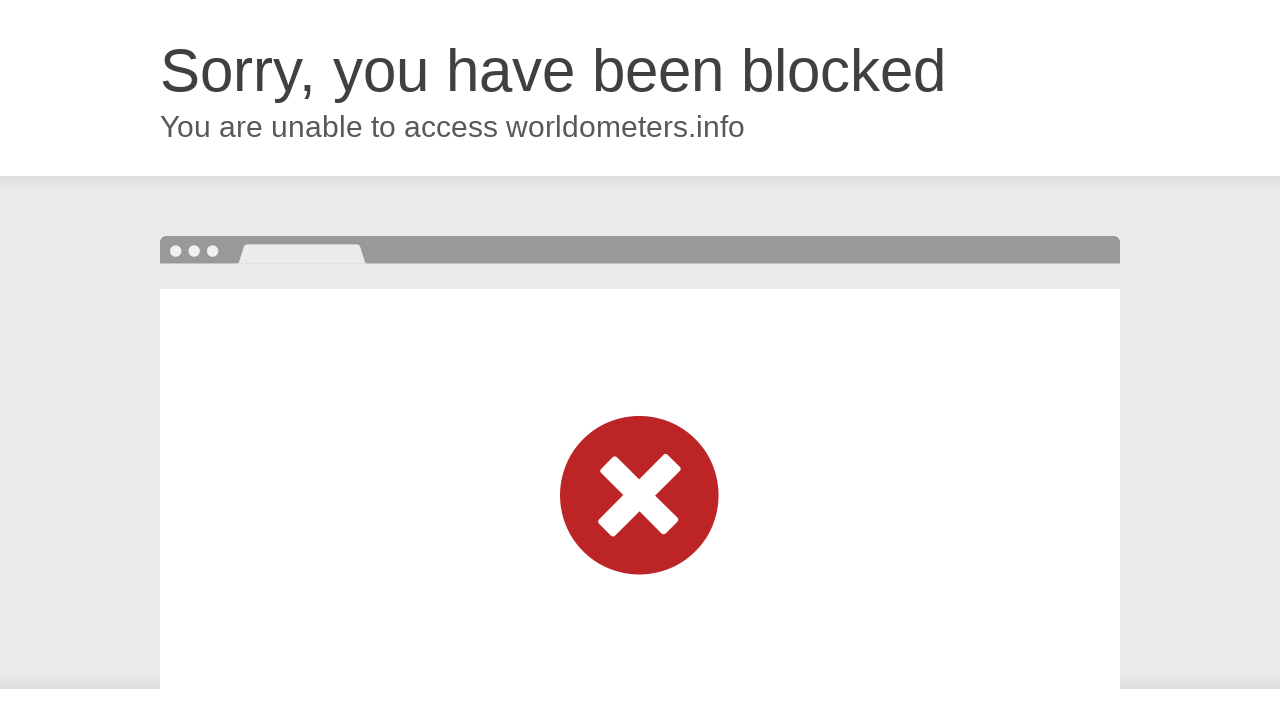

Scrolled down to 2000px from top of page
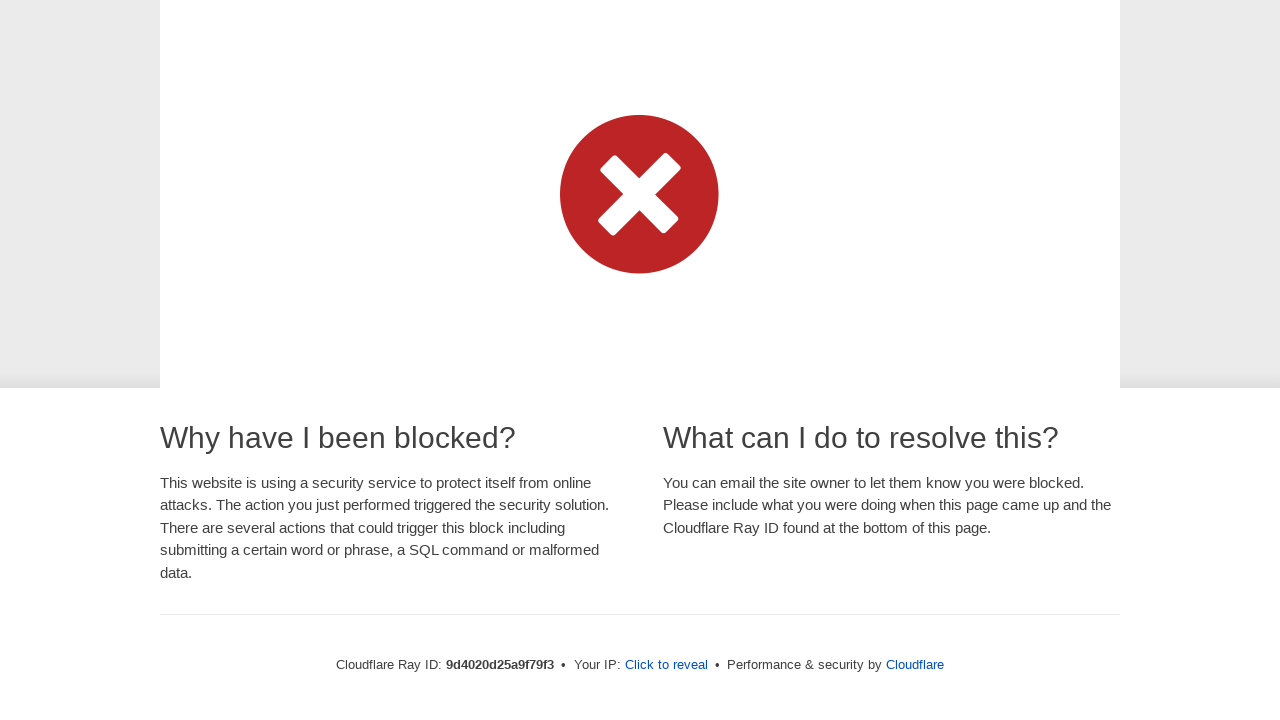

Waited 2000ms for scroll animation to complete
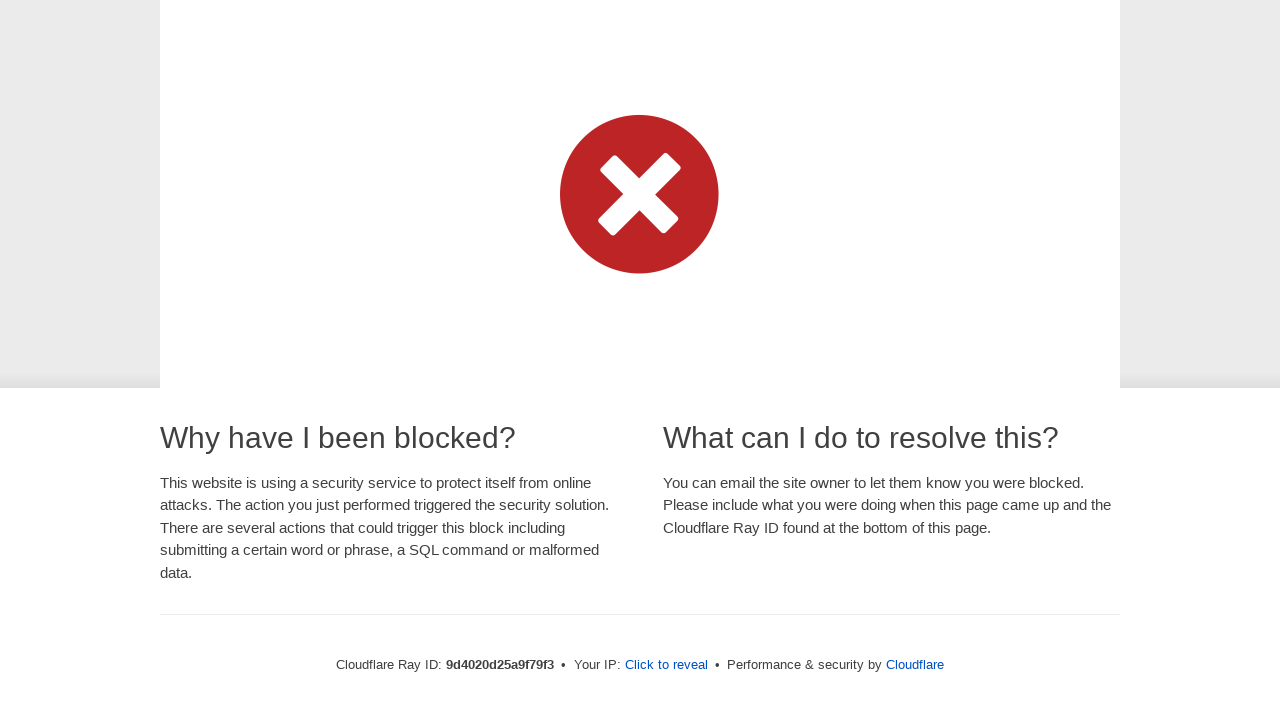

Scrolled back up to 1000px from top of page
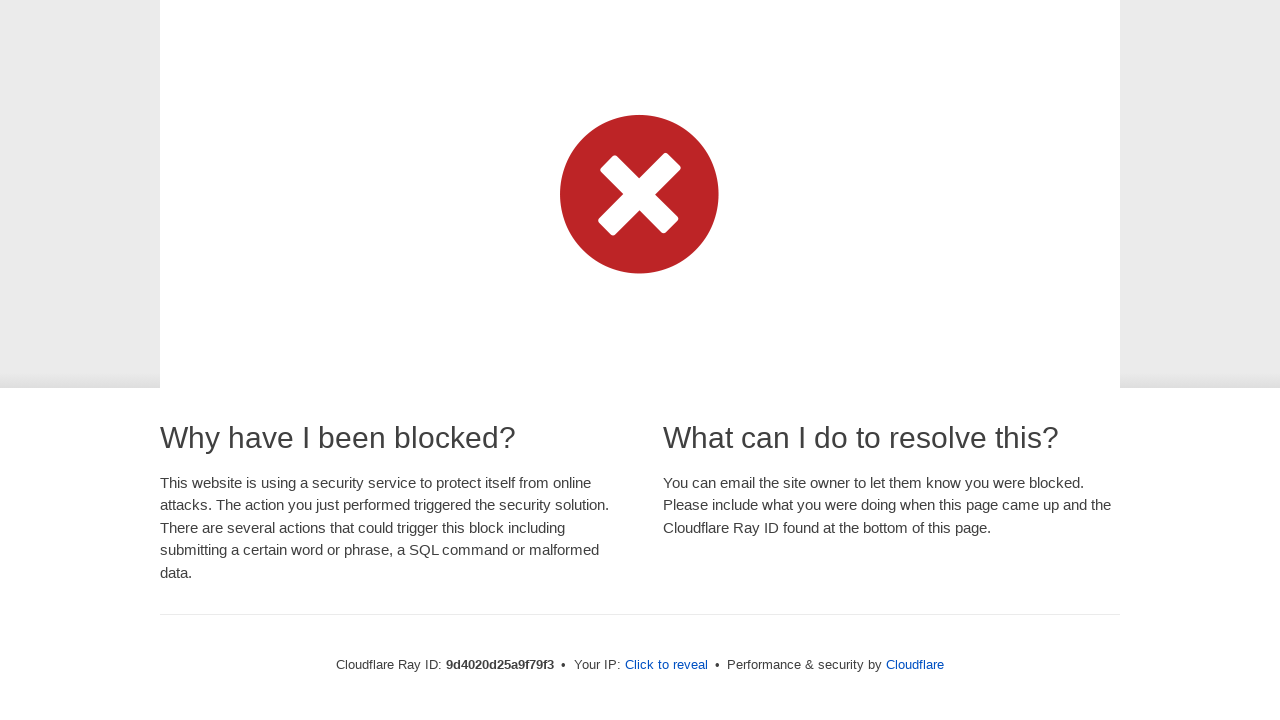

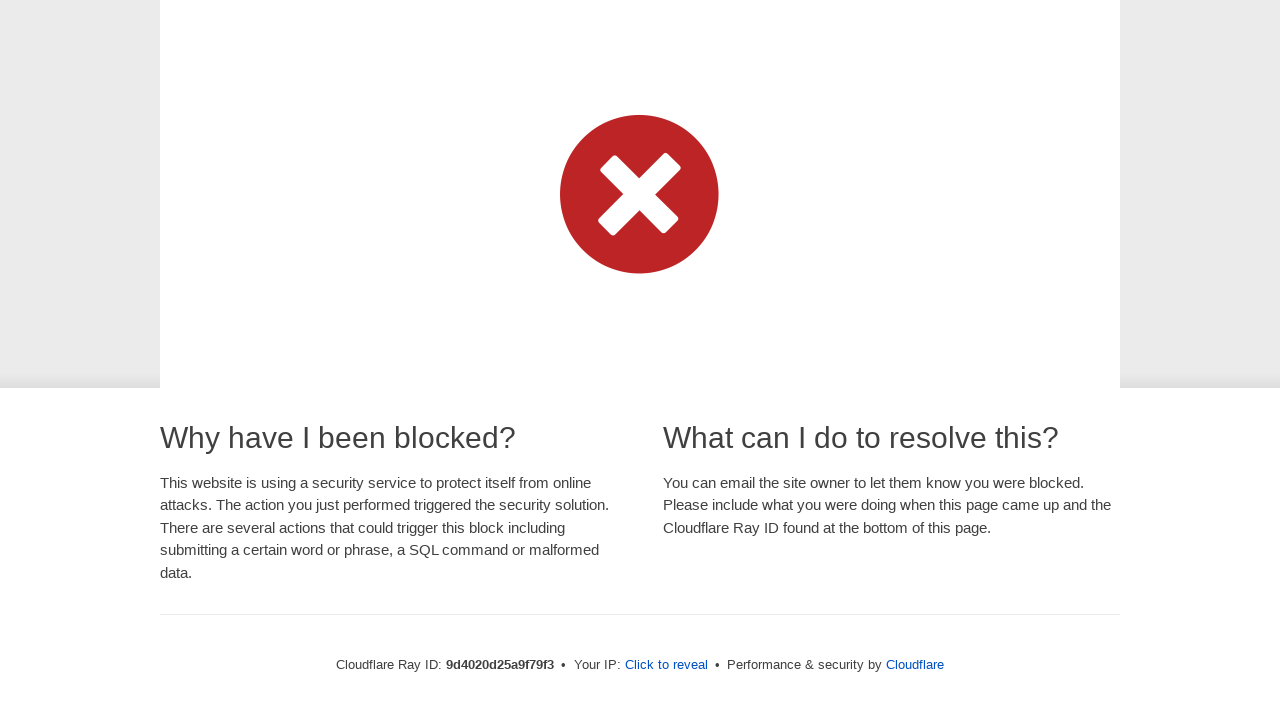